Verifies that the YouTube page title is exactly "YouTube"

Starting URL: https://www.youtube.com

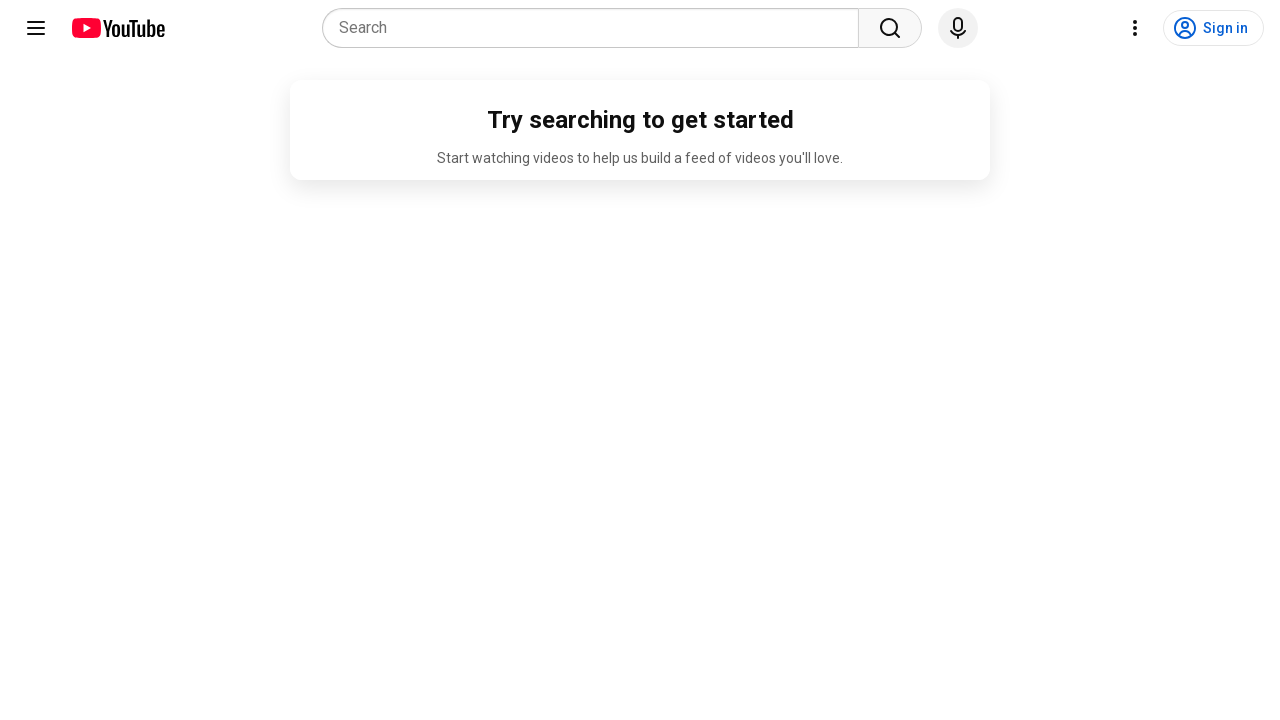

Navigated to https://www.youtube.com
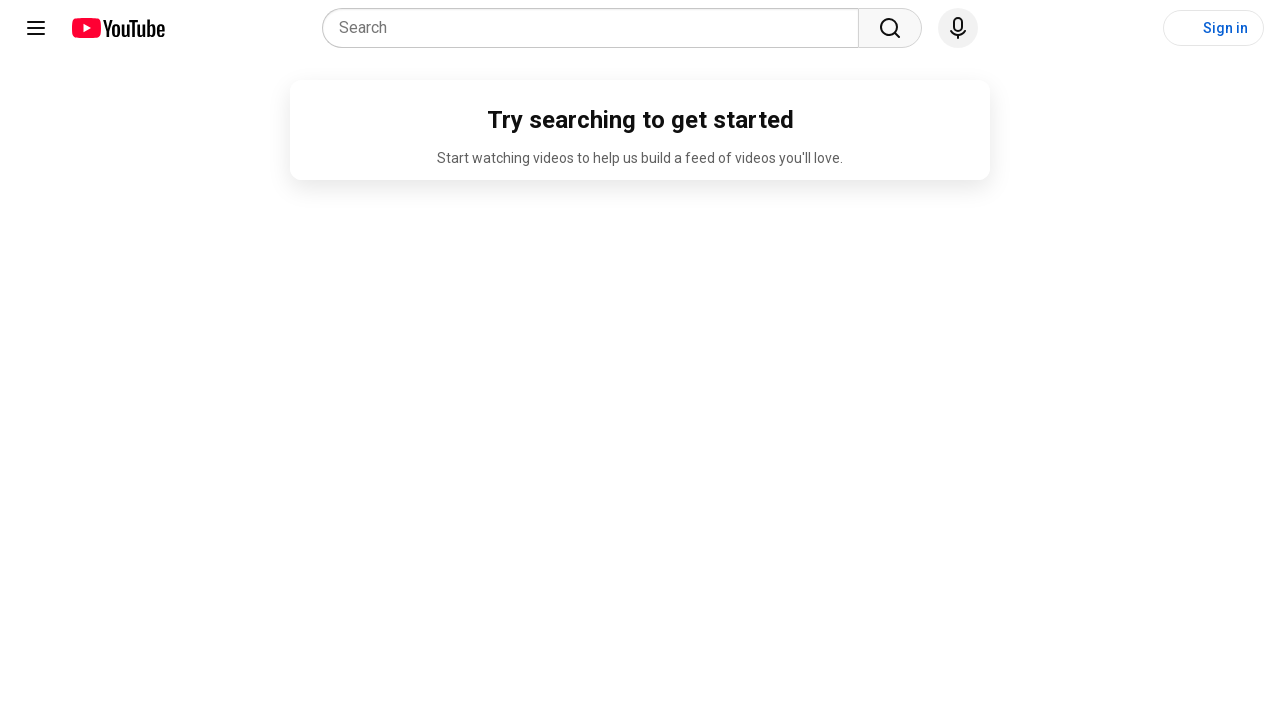

Verified that the YouTube page title is exactly 'YouTube'
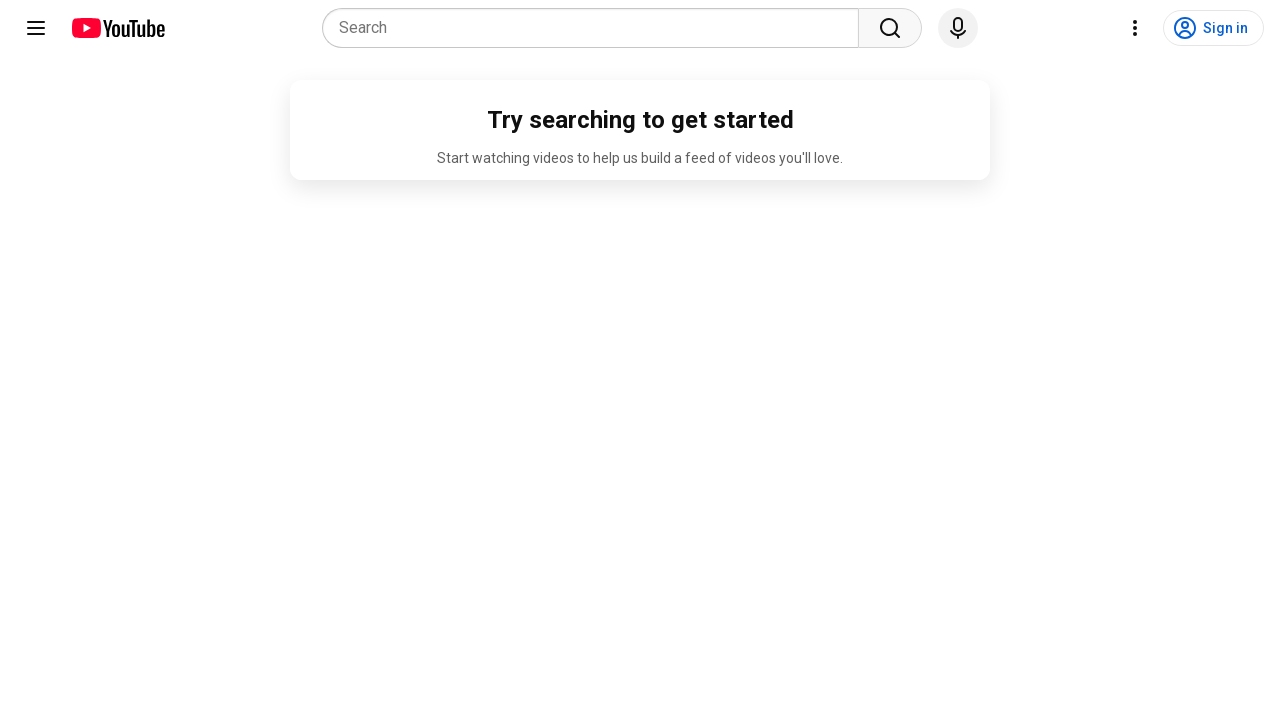

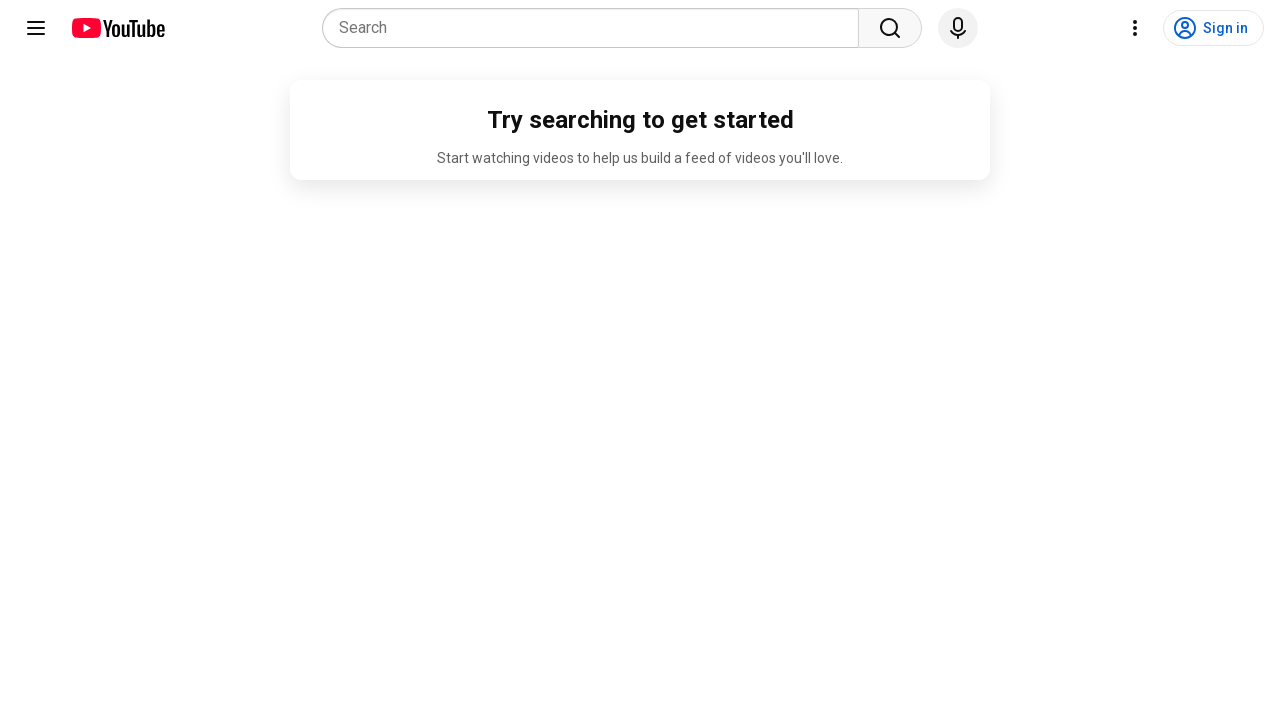